Tests opening a large modal dialog and closing it using the X button.

Starting URL: https://demoqa.com/modal-dialogs

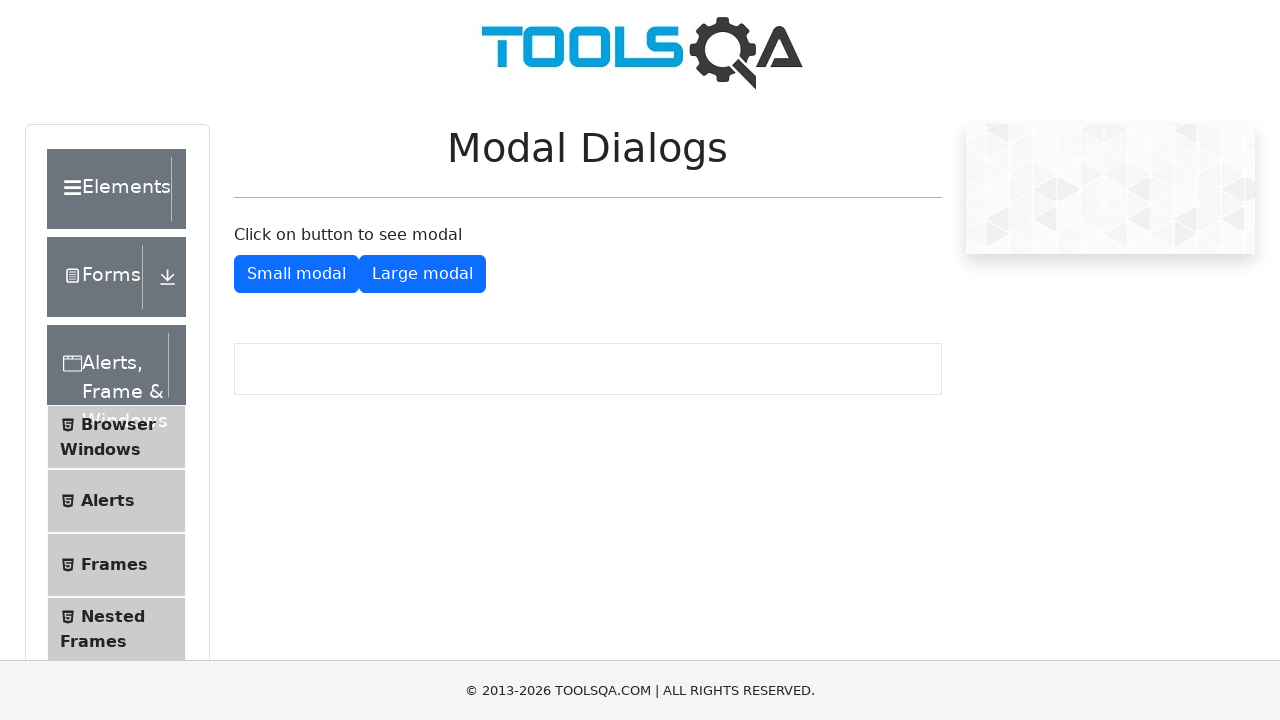

Clicked button to show large modal dialog at (422, 274) on #showLargeModal
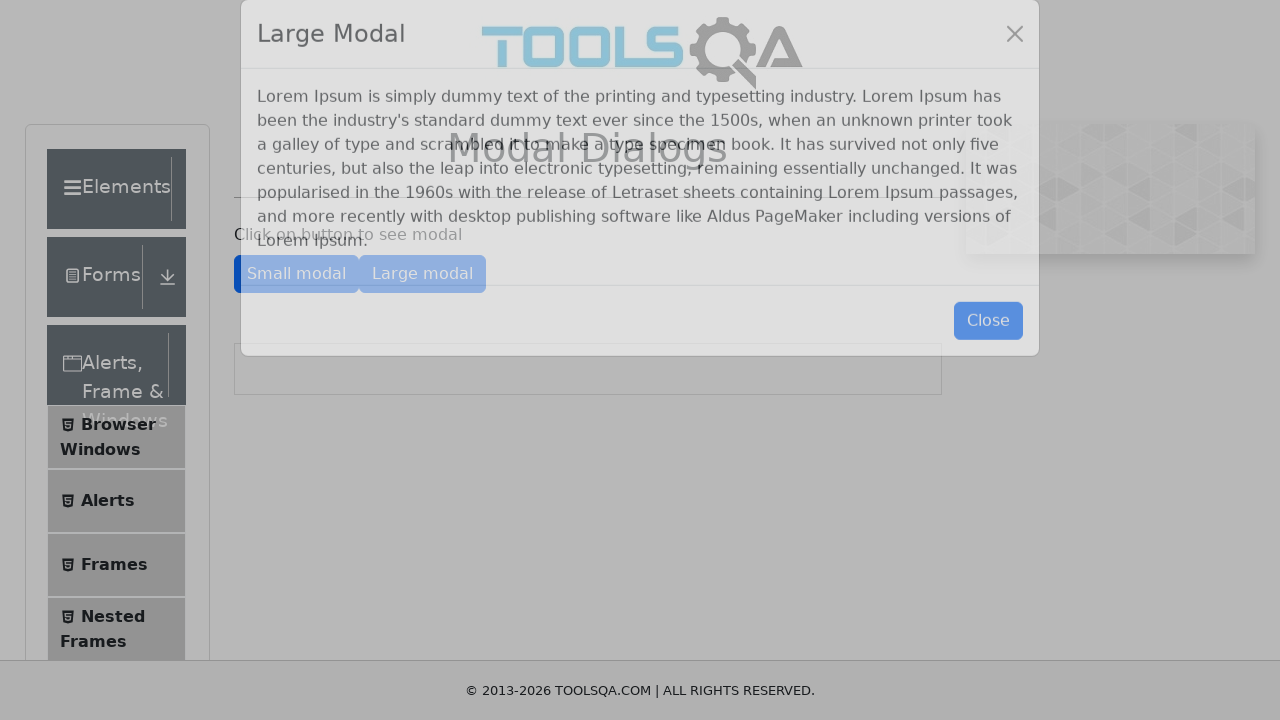

Large modal dialog became visible
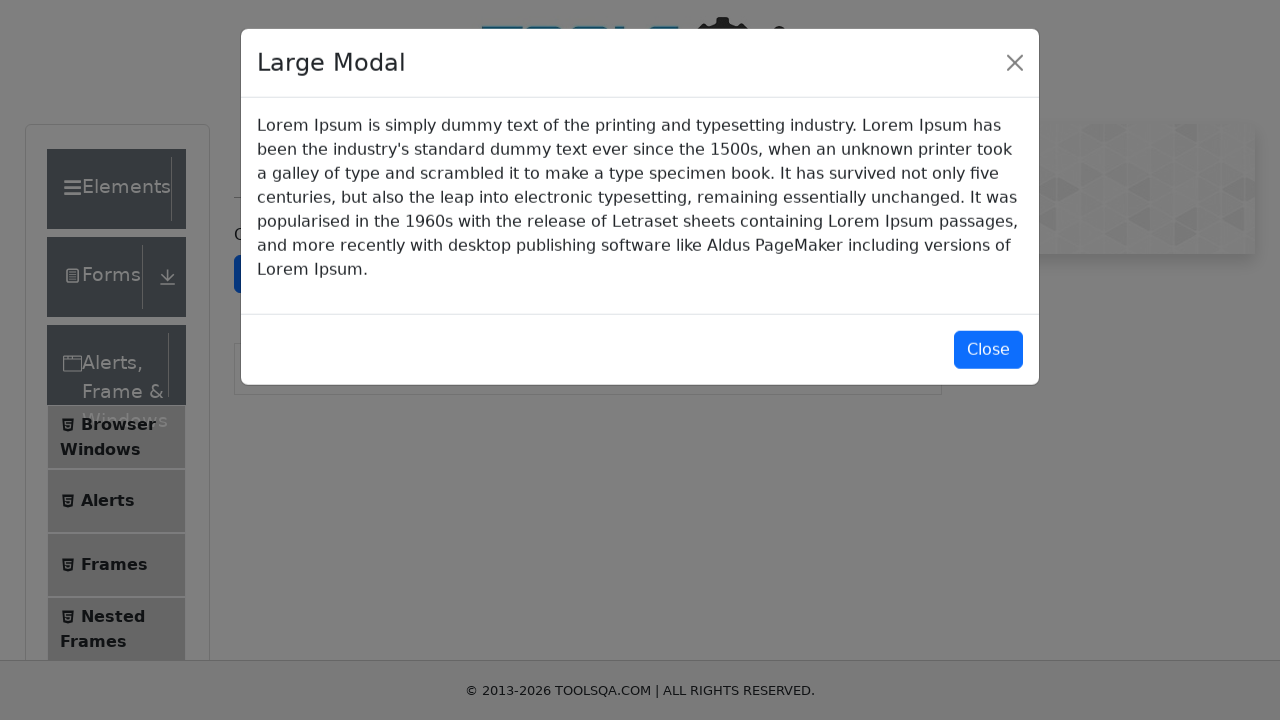

Modal title element found and loaded
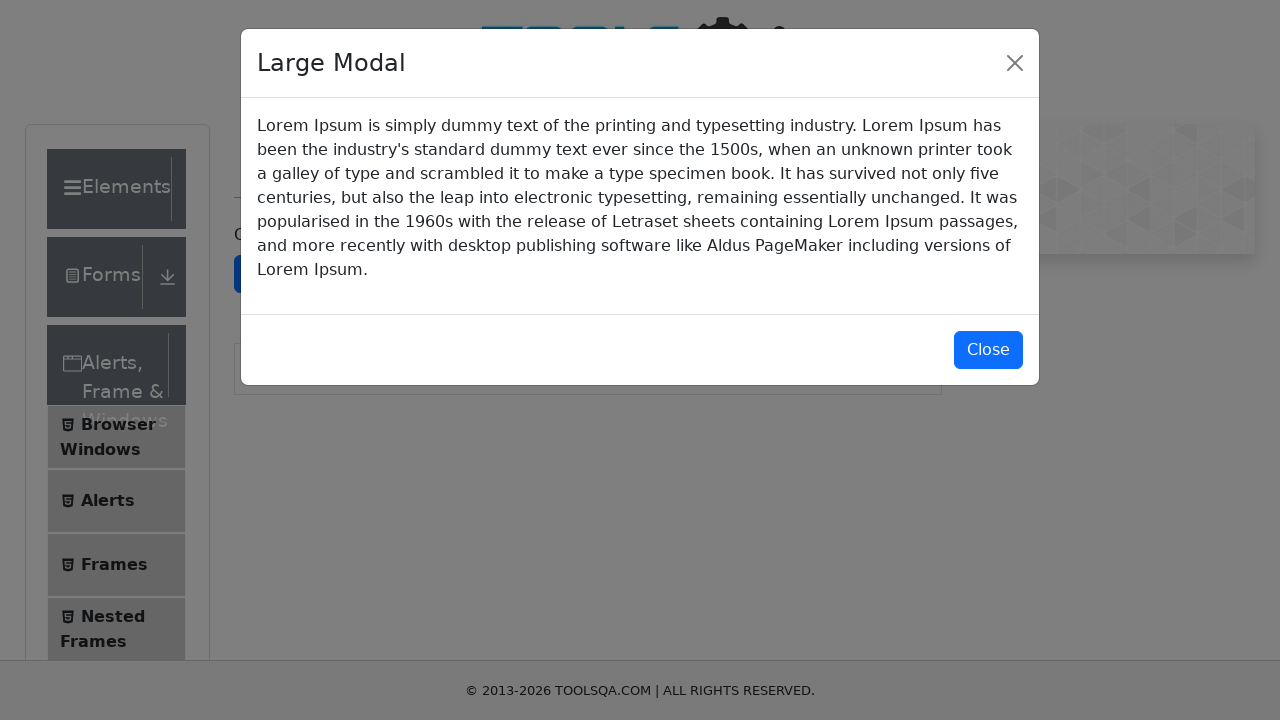

Clicked X button to close modal dialog at (1015, 63) on xpath=//button[contains(@class, 'close')]
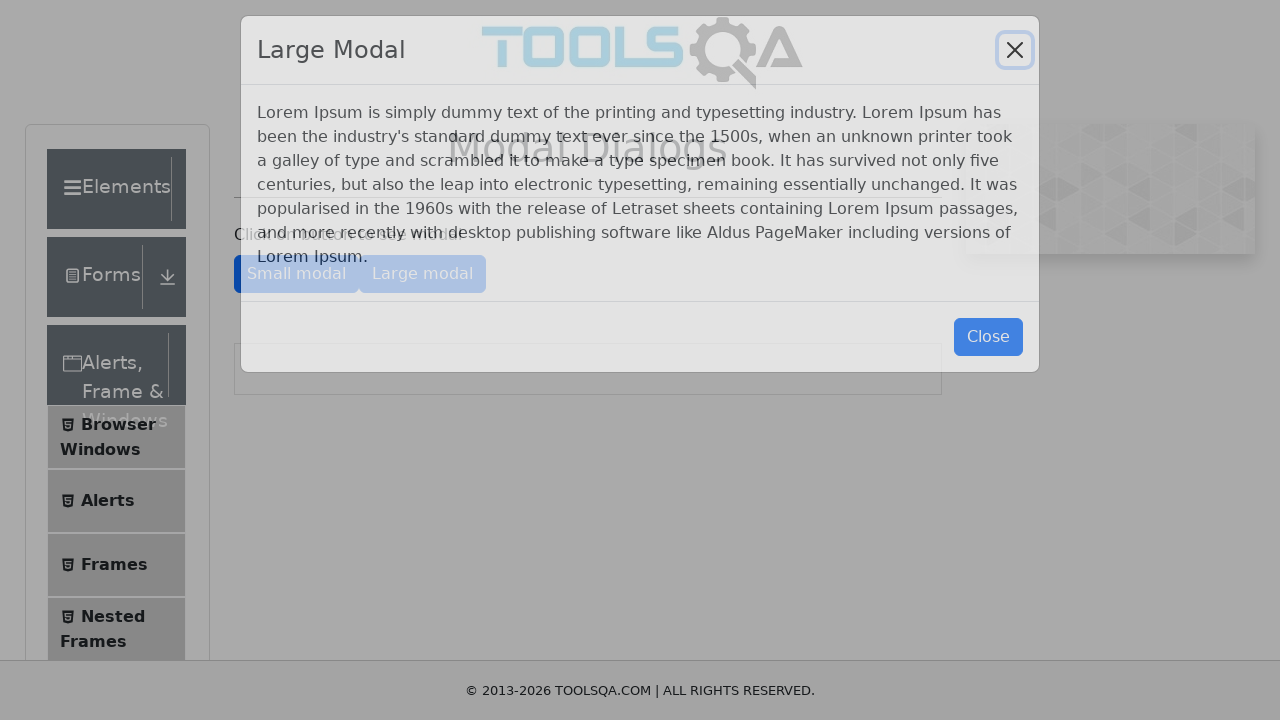

Modal dialog closed and is no longer visible
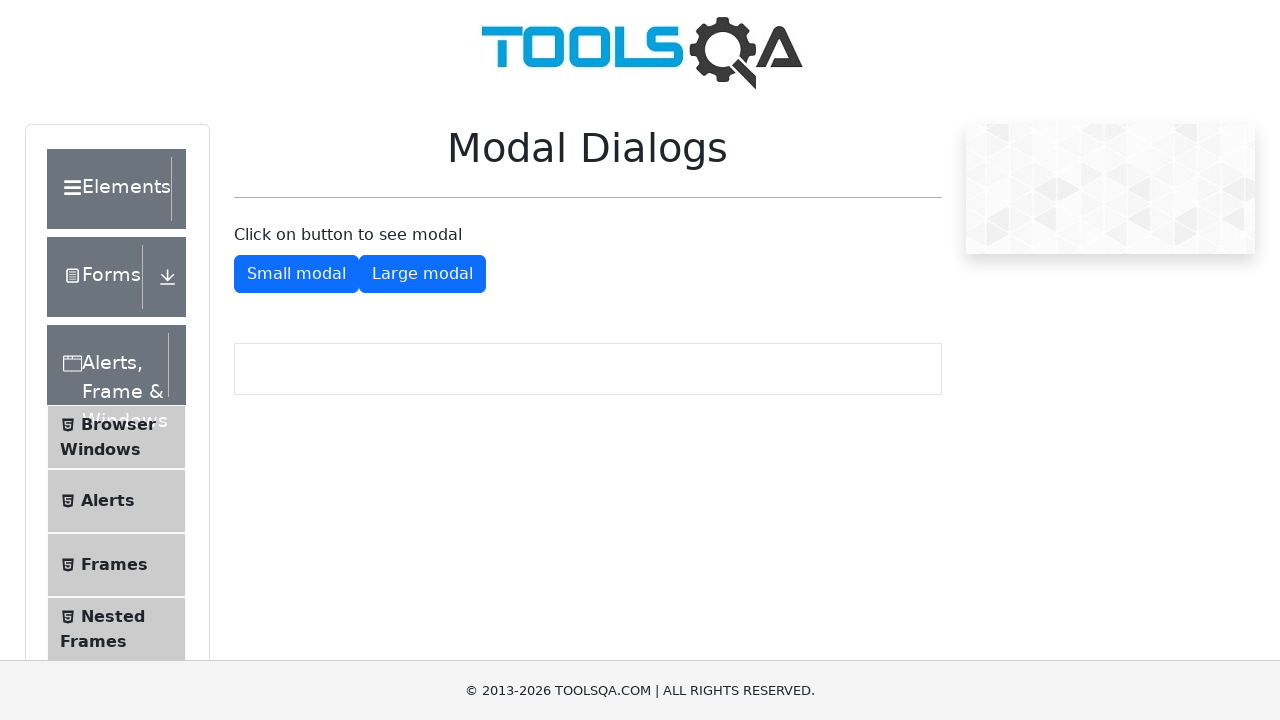

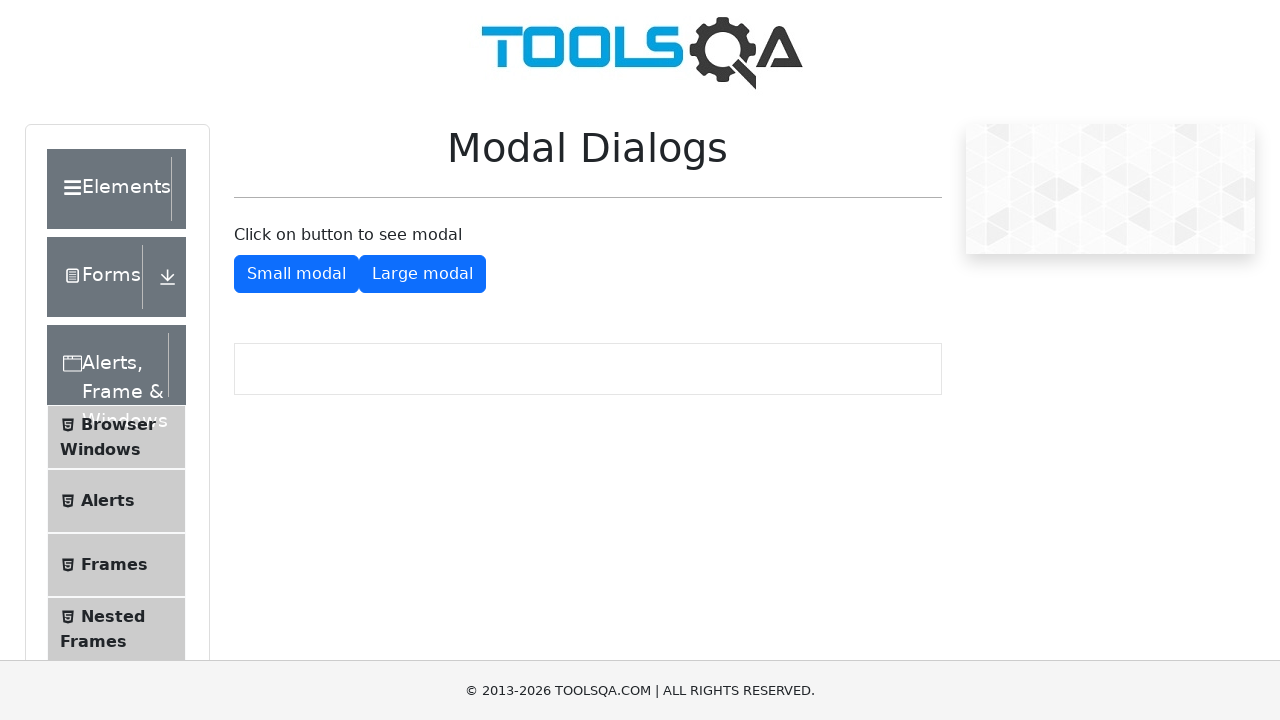